Navigates to DemoQA Elements section and fills out the Text Box form with name, email, current address and permanent address.

Starting URL: https://demoqa.com

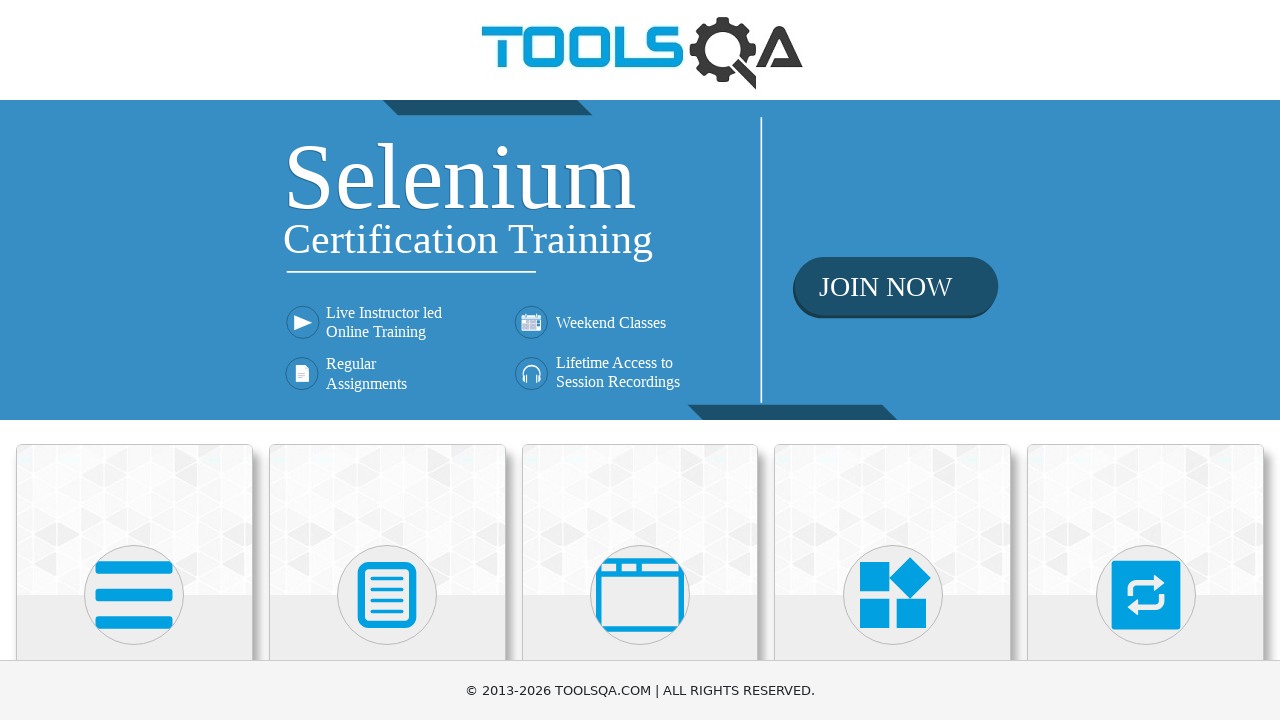

Clicked on Elements card (first card) at (134, 520) on (//div[@class='card mt-4 top-card'])[1]
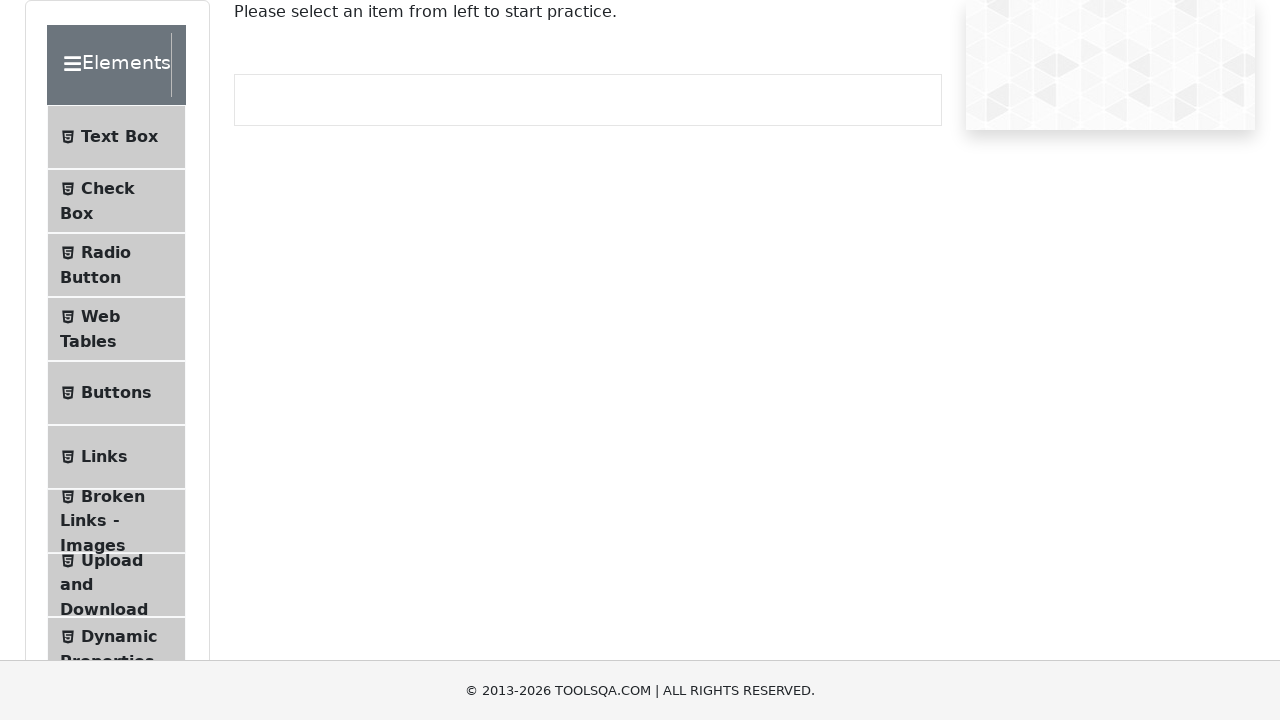

Clicked on Text Box menu item at (116, 137) on //li[@class='btn btn-light ' and contains(., 'Text Box')]
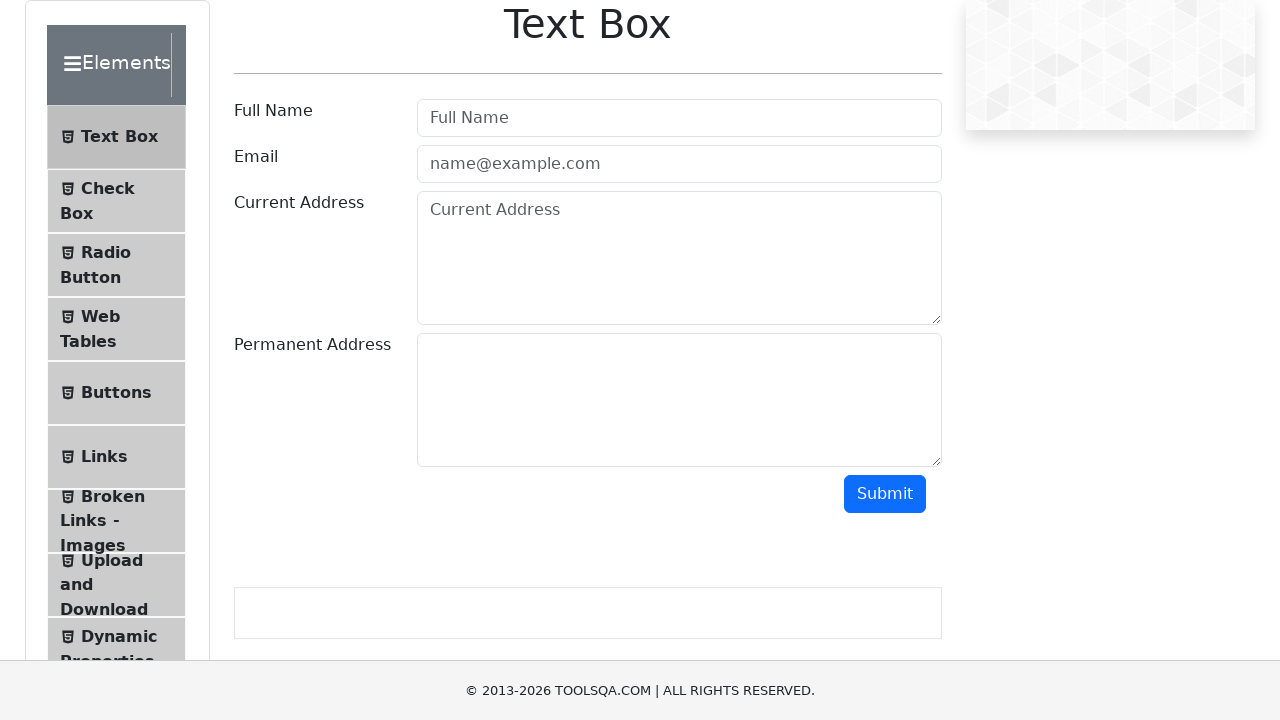

Filled user name field with 'Eva tu RRHH favorita' on //input[@id='userName']
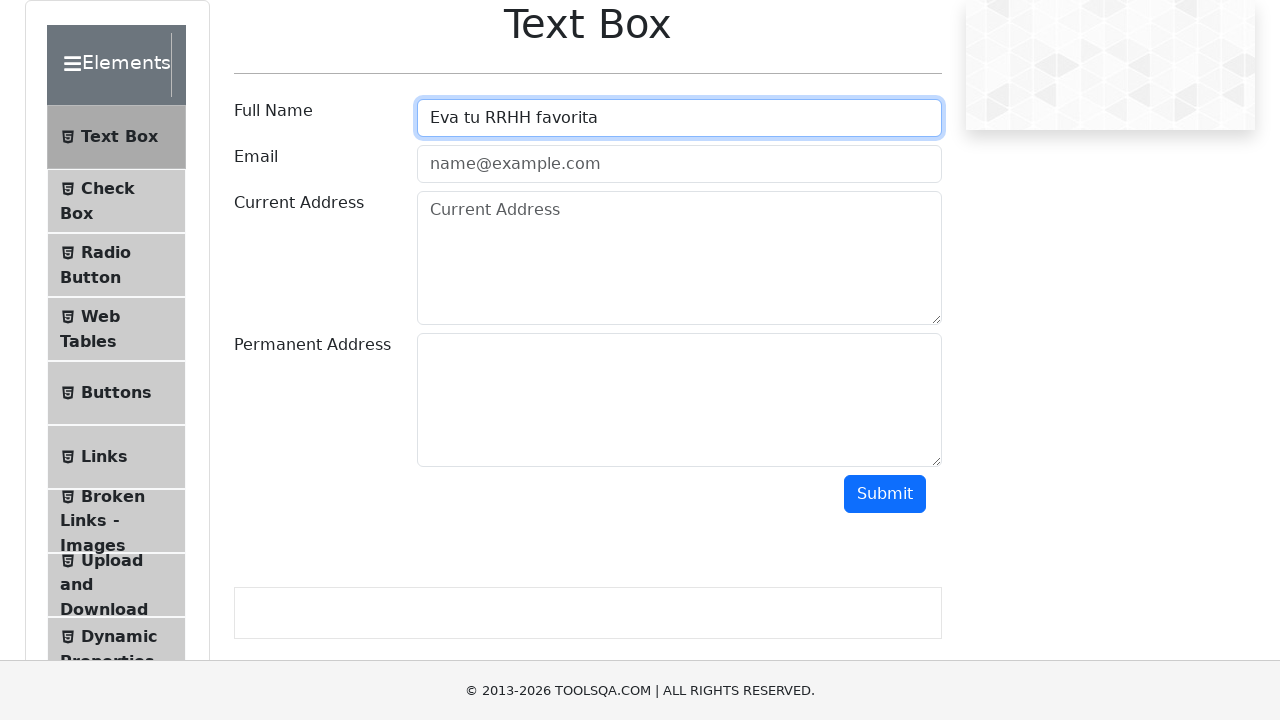

Filled email field with 'eva@example.com' on //input[@id='userEmail']
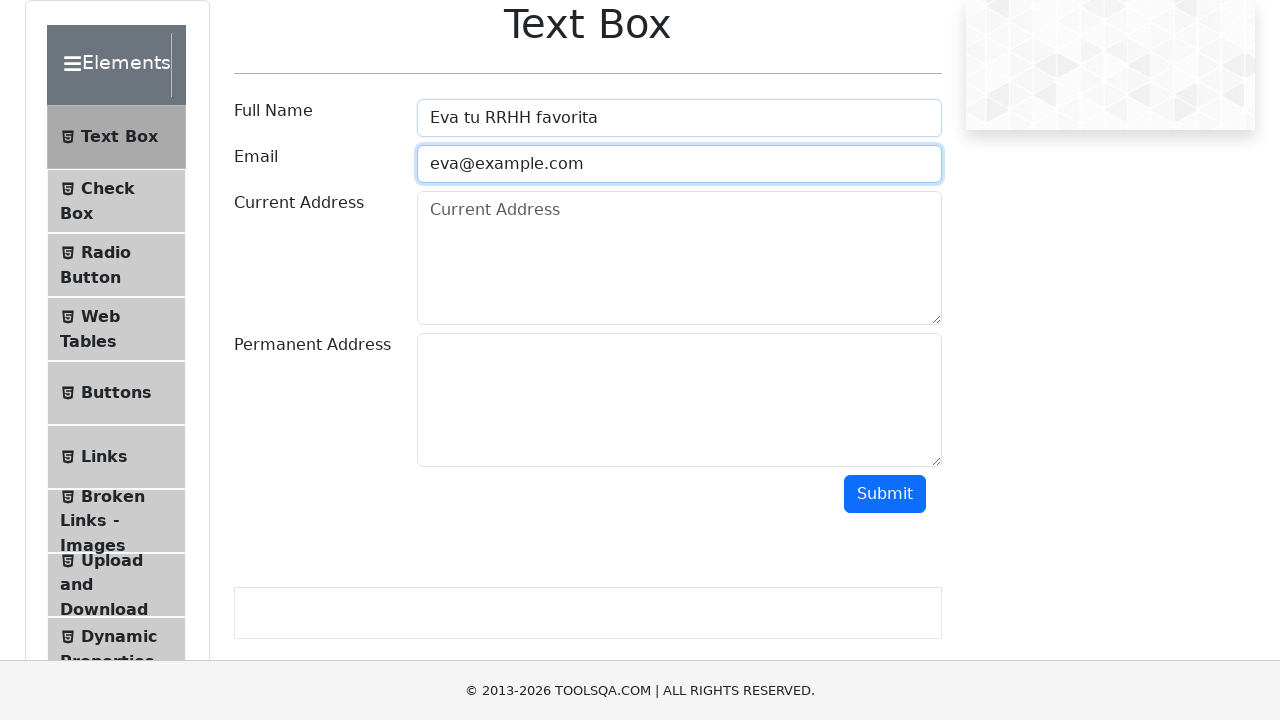

Filled current address field with 'Vivo en la calle de mi casa obviamente' on //textarea[@id='currentAddress']
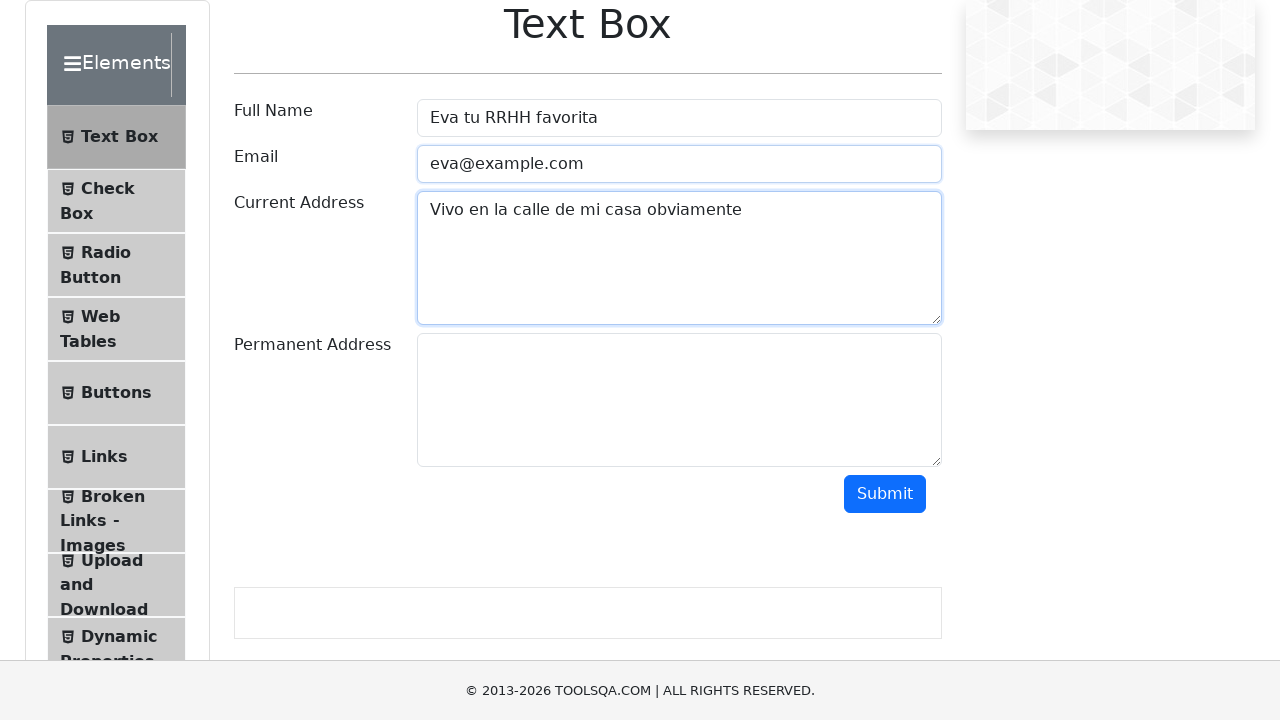

Filled permanent address field with 'De nuevo, en mi casa' on //textarea[@id='permanentAddress']
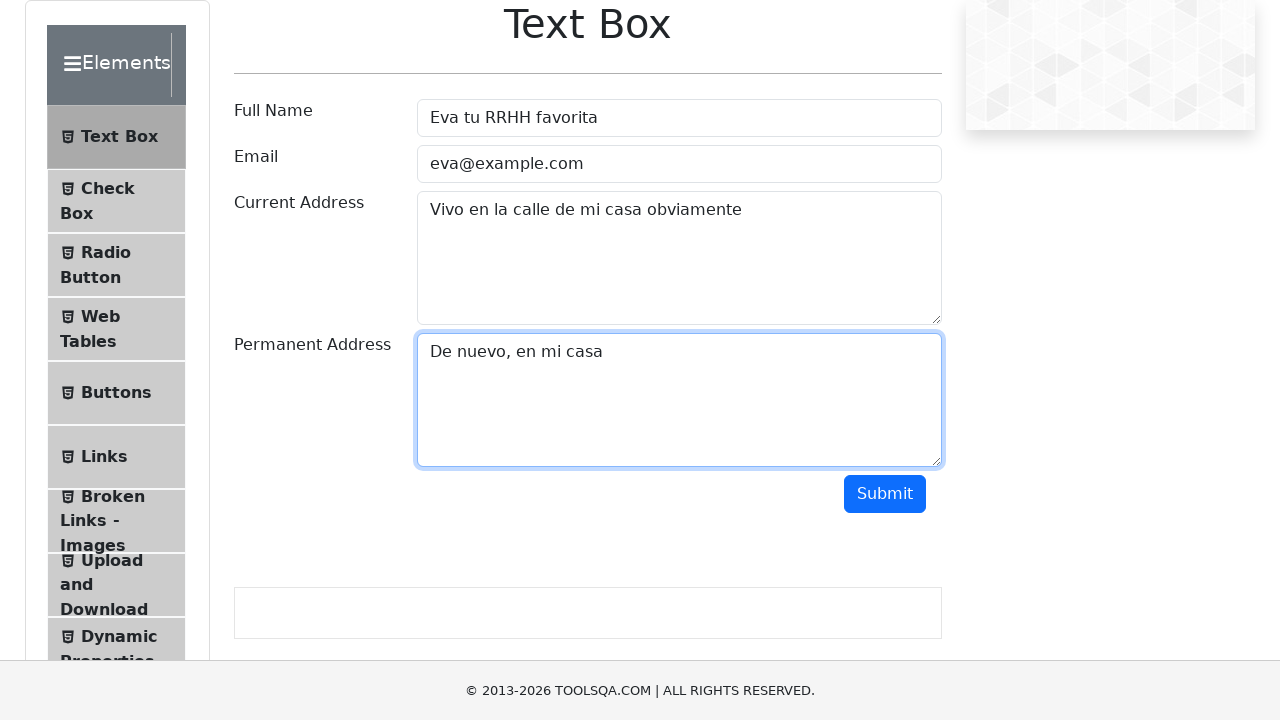

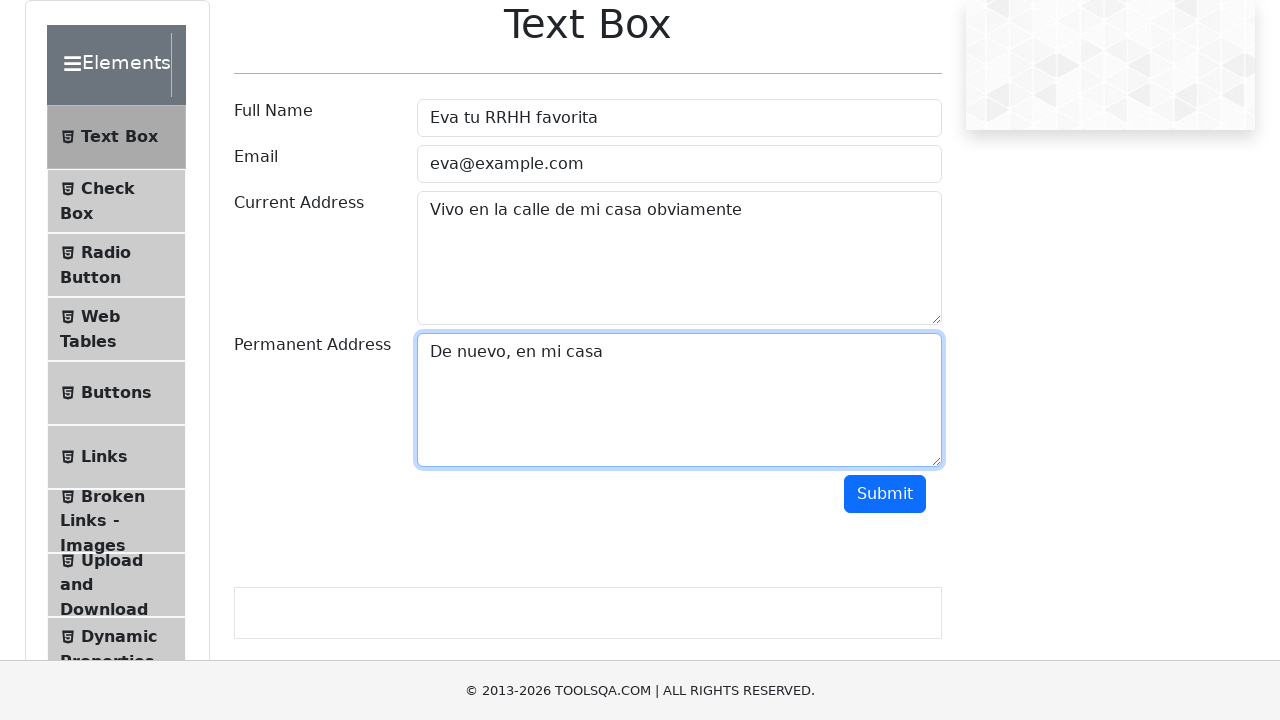